Tests JavaScript alert handling by clicking on the prompt button, entering text into the alert prompt, and accepting it

Starting URL: https://the-internet.herokuapp.com/javascript_alerts

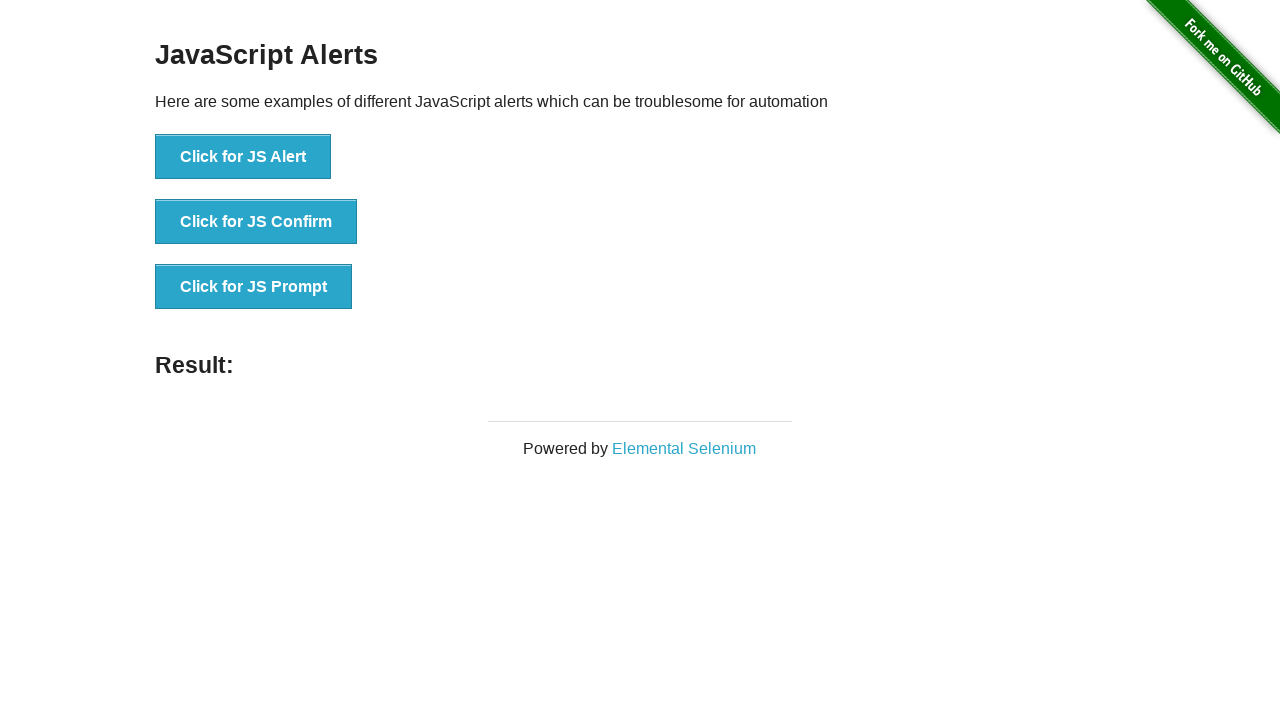

Clicked the 'Click for JS Prompt' button to trigger the JavaScript alert at (254, 287) on xpath=//button[normalize-space()='Click for JS Prompt']
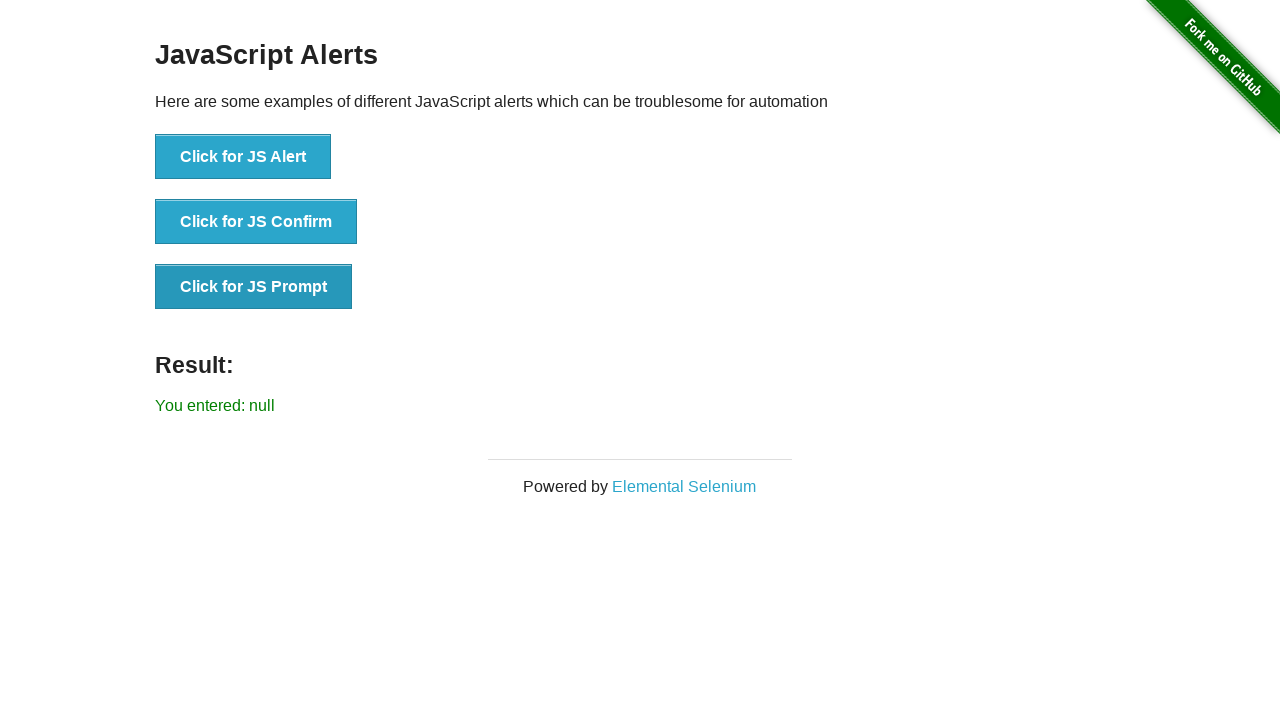

Set up dialog handler to accept prompt with text 'Welcome'
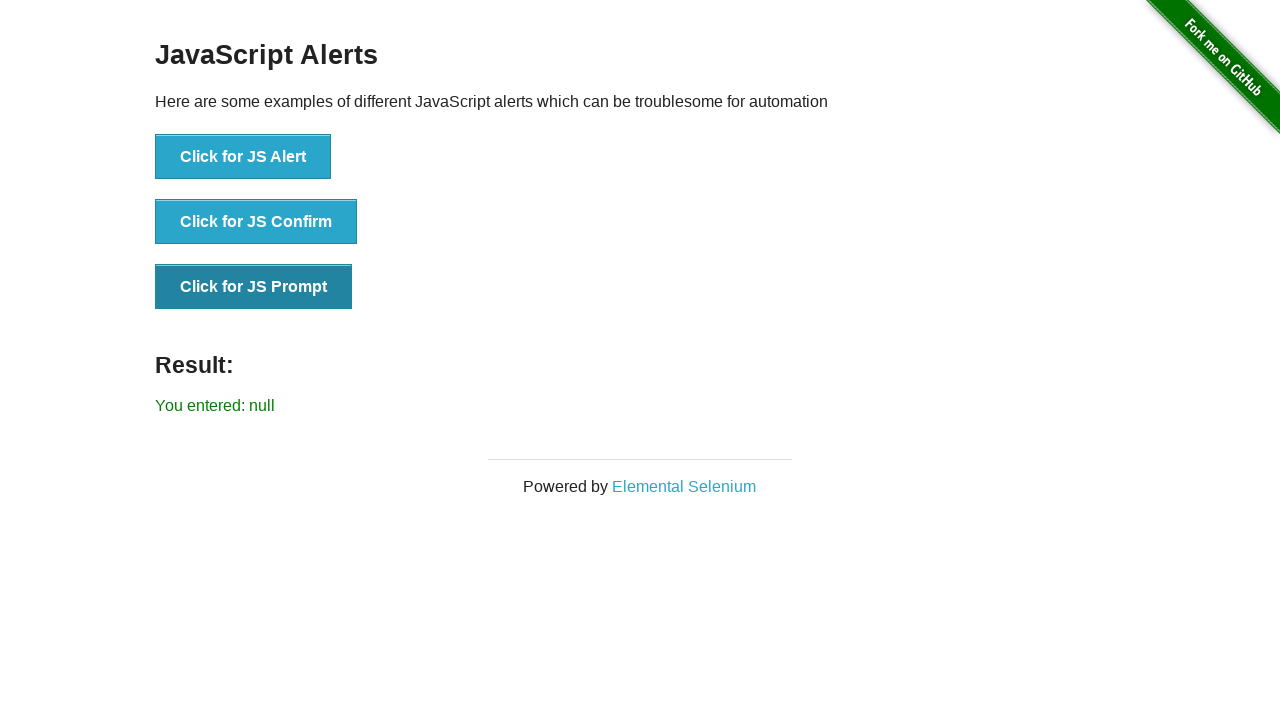

Waited for result element to be displayed after accepting the prompt
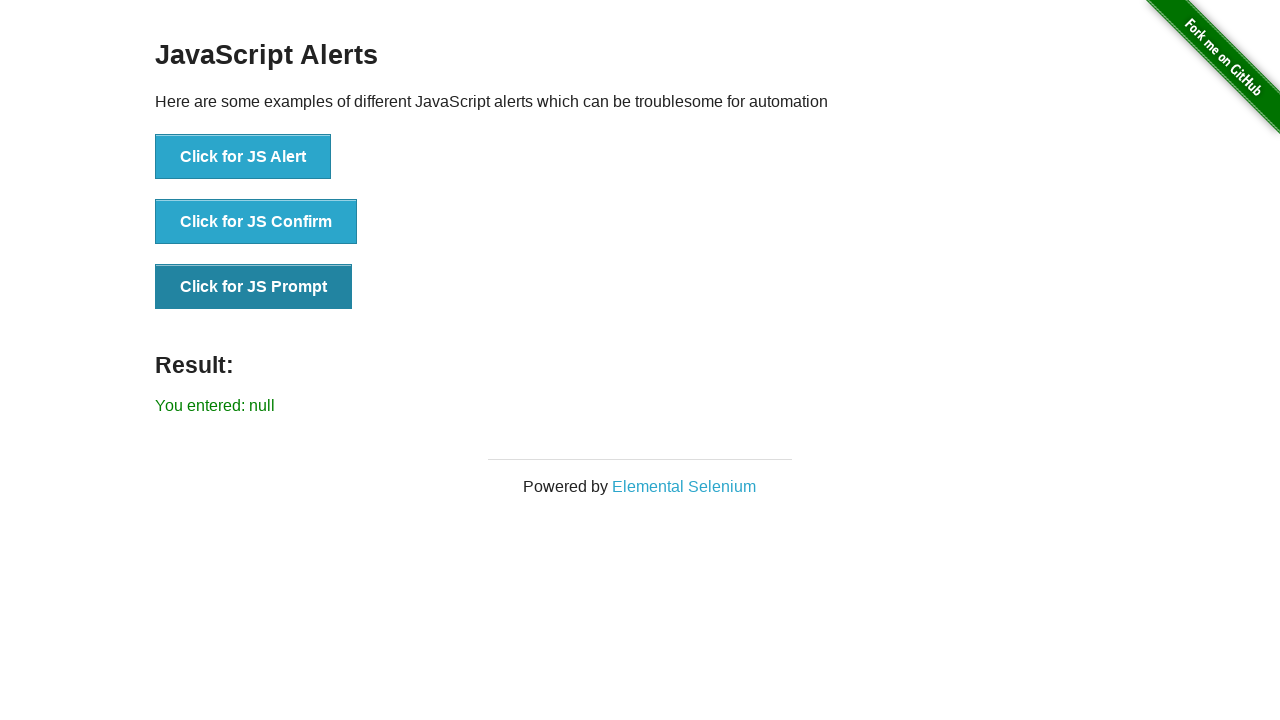

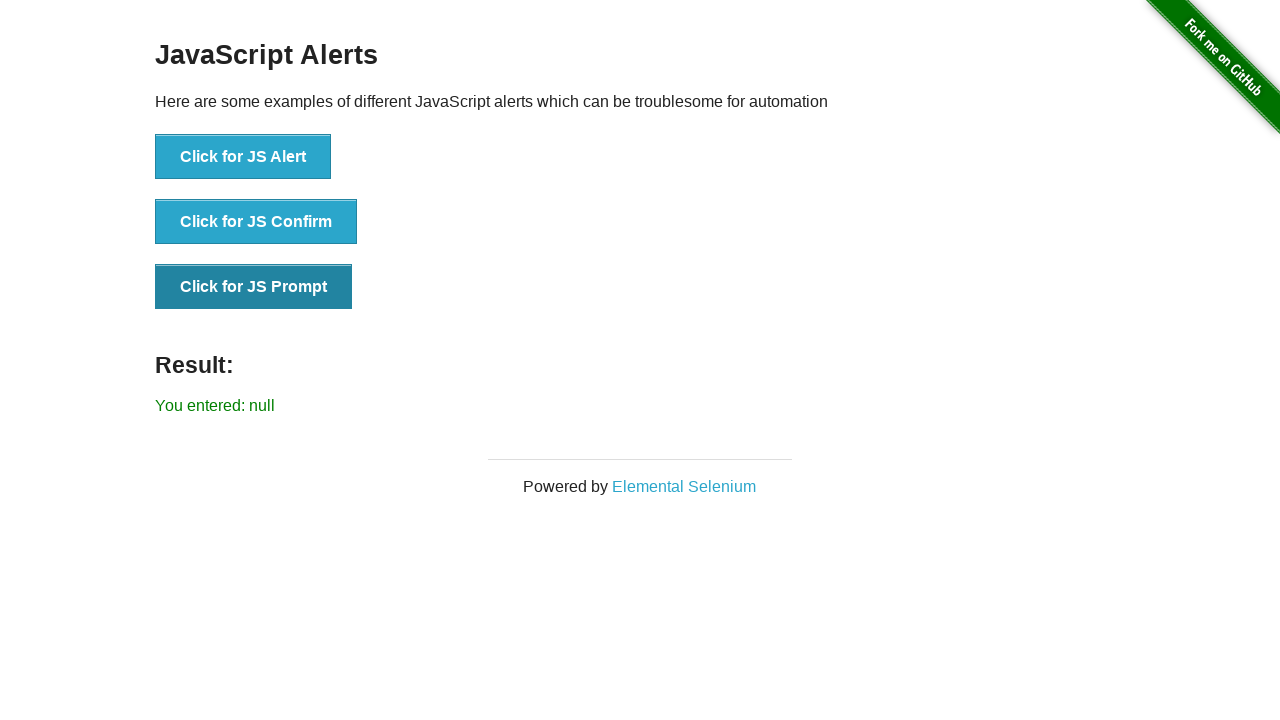